Tests a form submission on DemoQA by filling in name, email, and address fields using keyboard navigation

Starting URL: https://demoqa.com/text-box

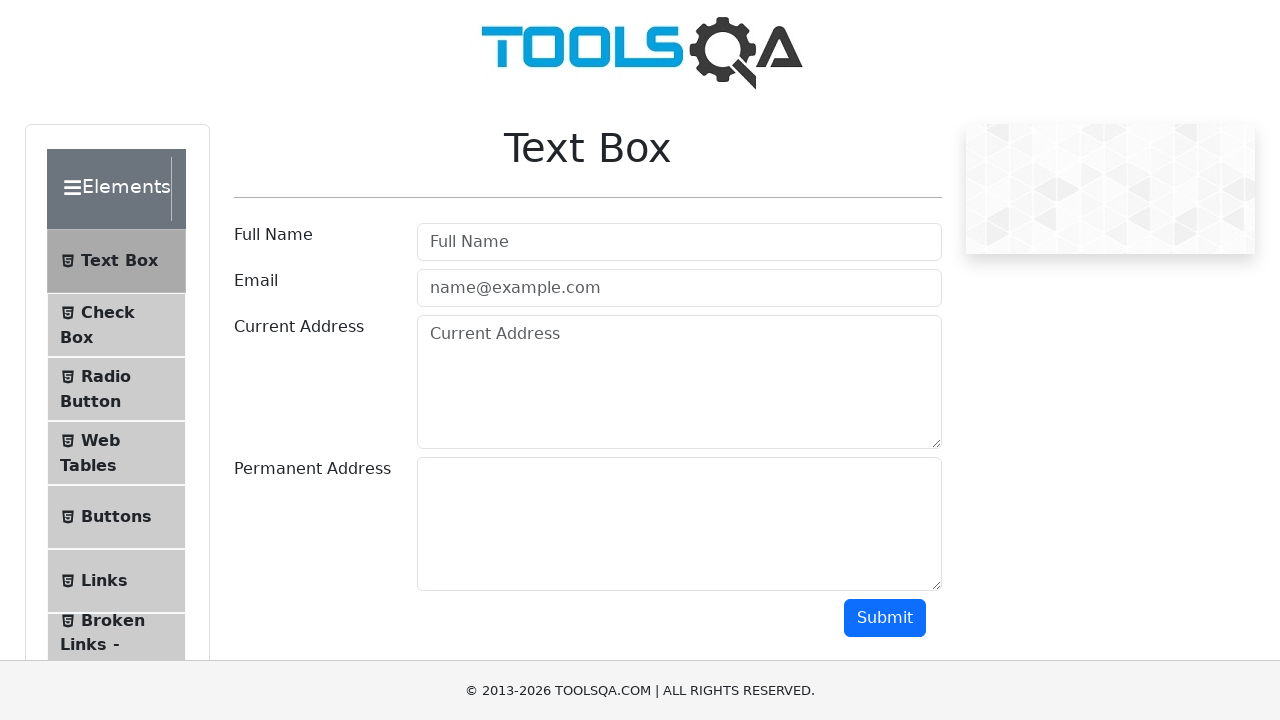

Filled username field with 'Fernando' on input#userName
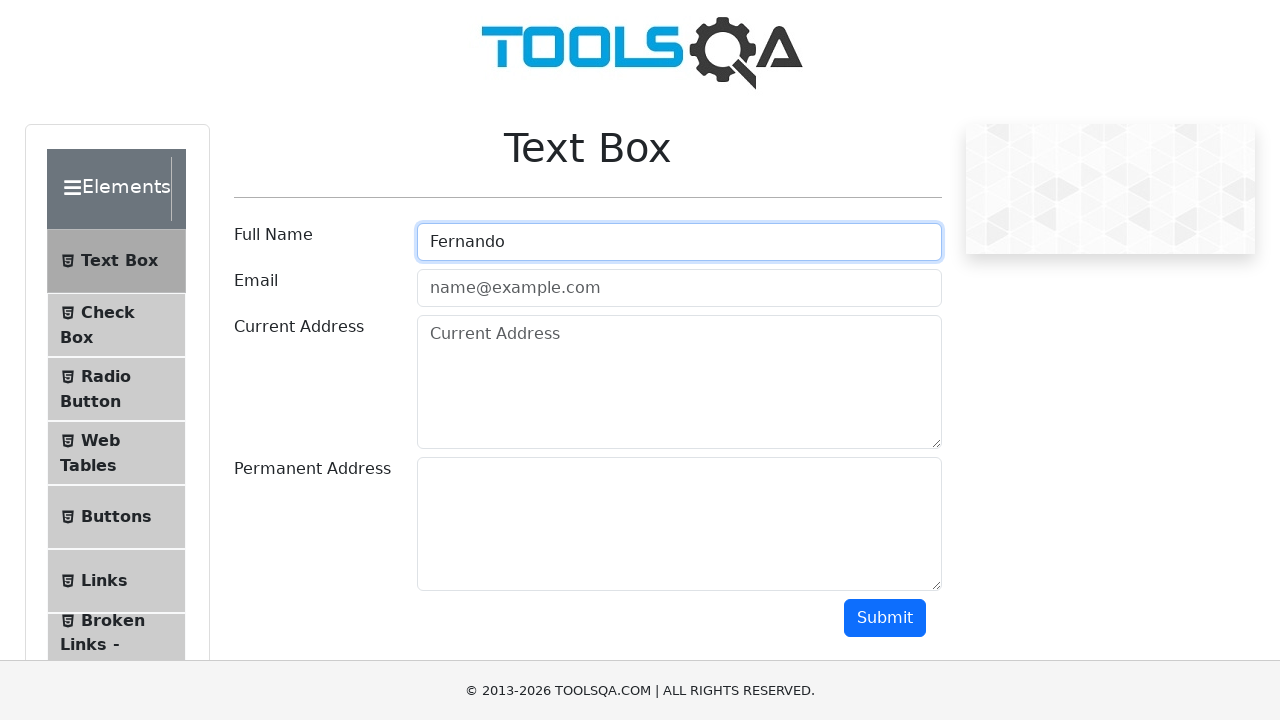

Filled email field with 'farellano@gmail.com' on input#userEmail
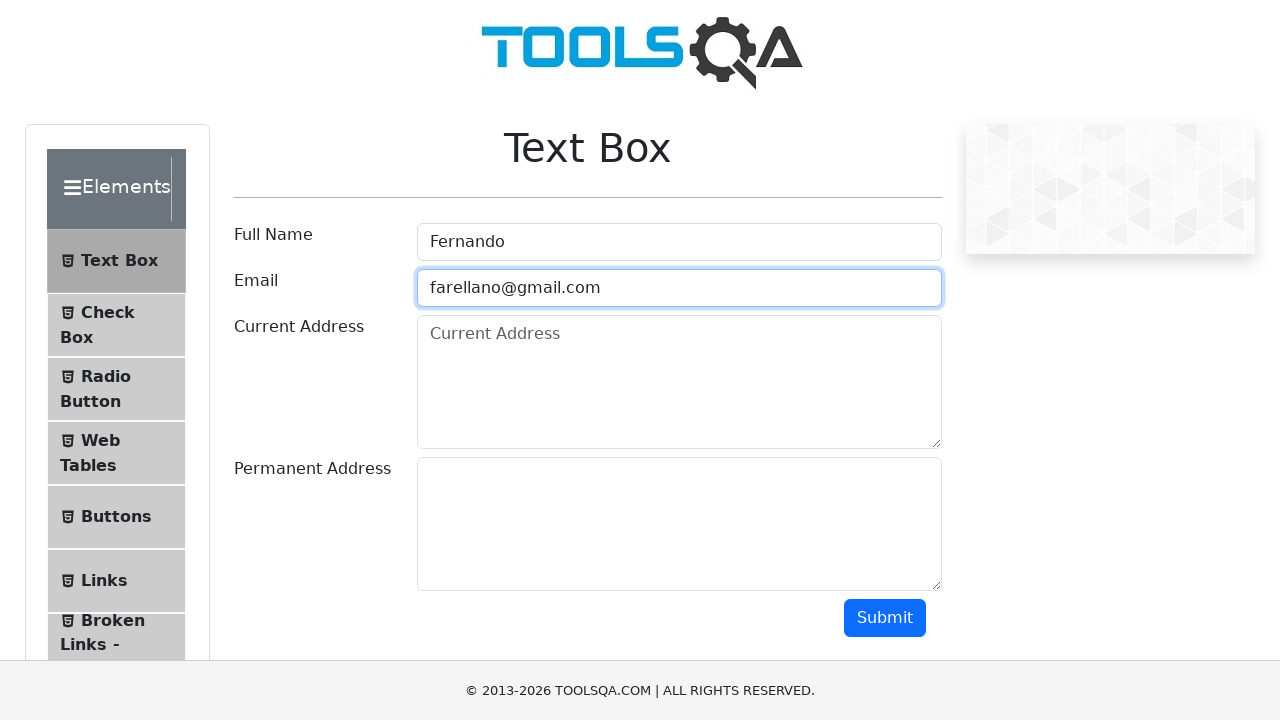

Filled current address field with 'Dirección uno' on textarea#currentAddress
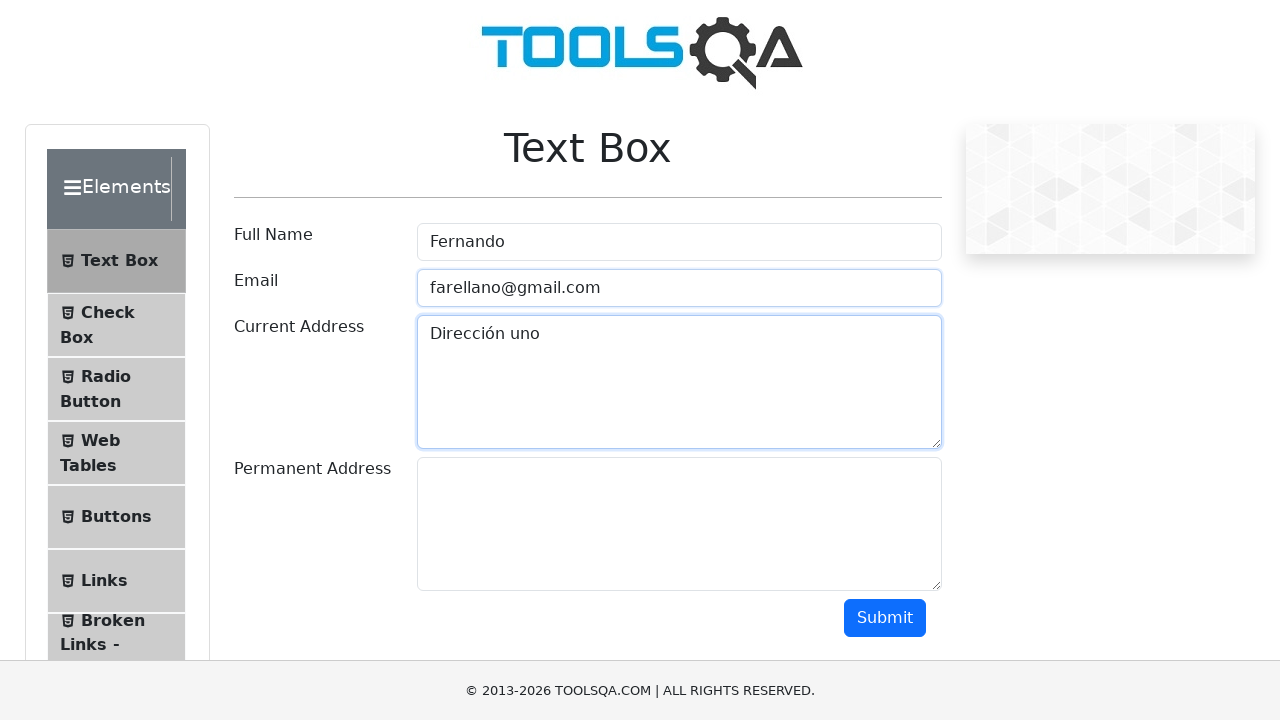

Filled permanent address field with 'Dirección dos' on textarea#permanentAddress
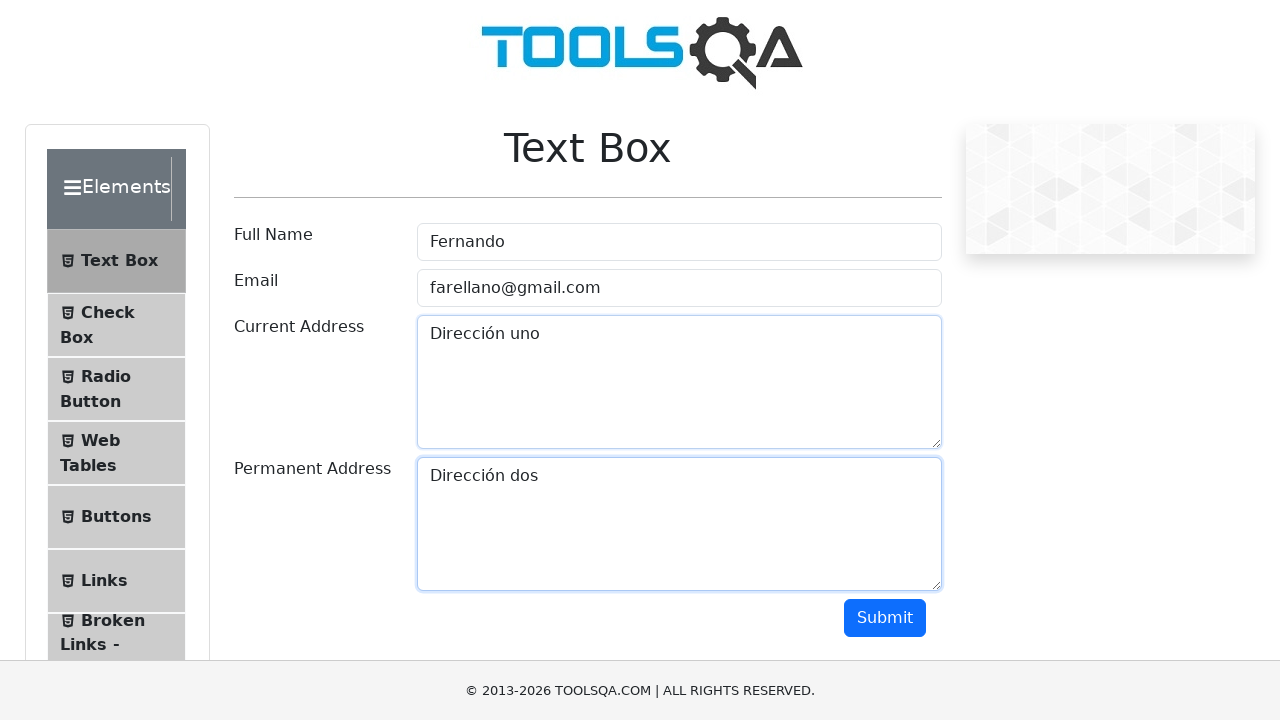

Clicked submit button to submit the form at (885, 618) on button#submit
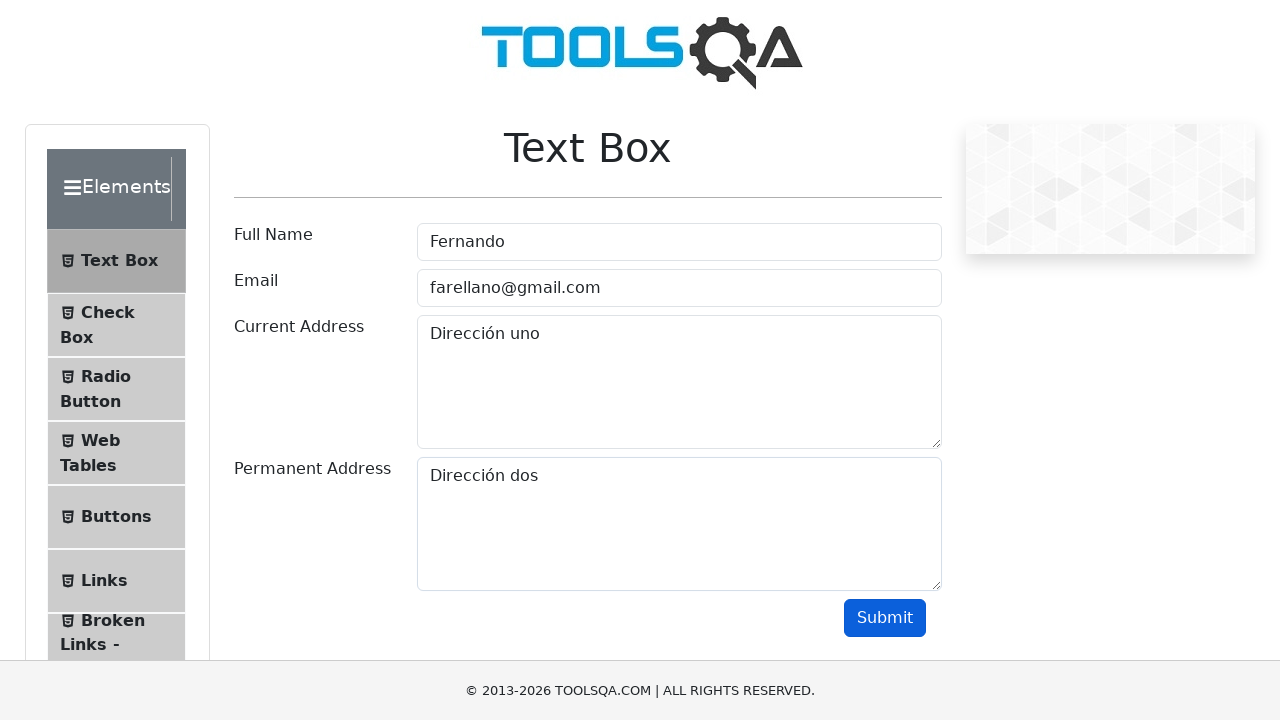

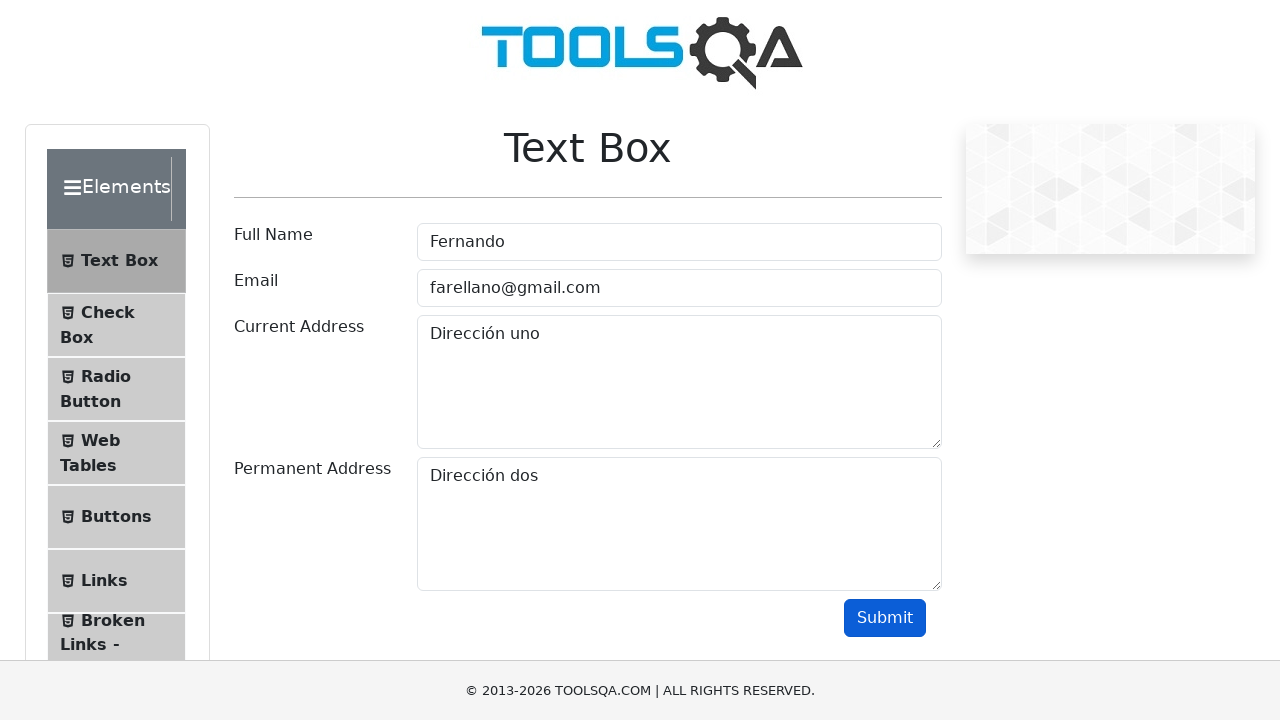